Tests that clicking all selectable list items changes each one's background color, verifying multi-selection functionality.

Starting URL: http://demoqa.com/selectable

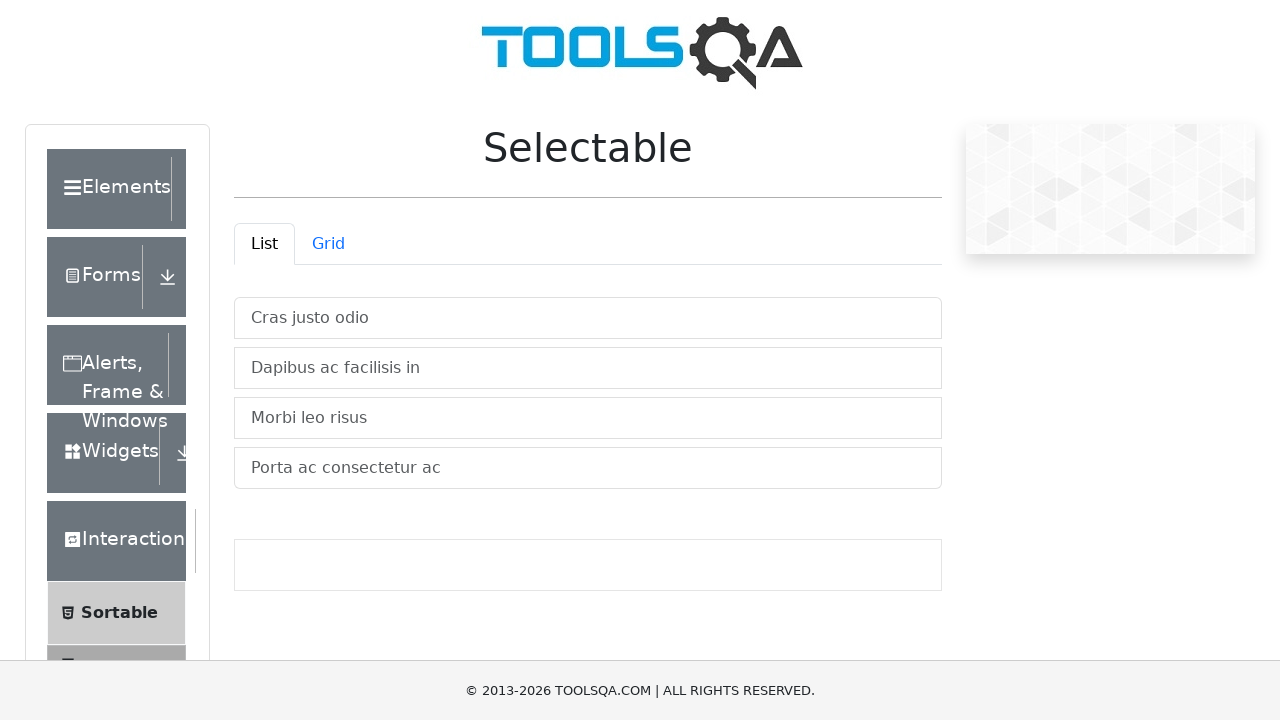

Waited for selectable list container to be visible
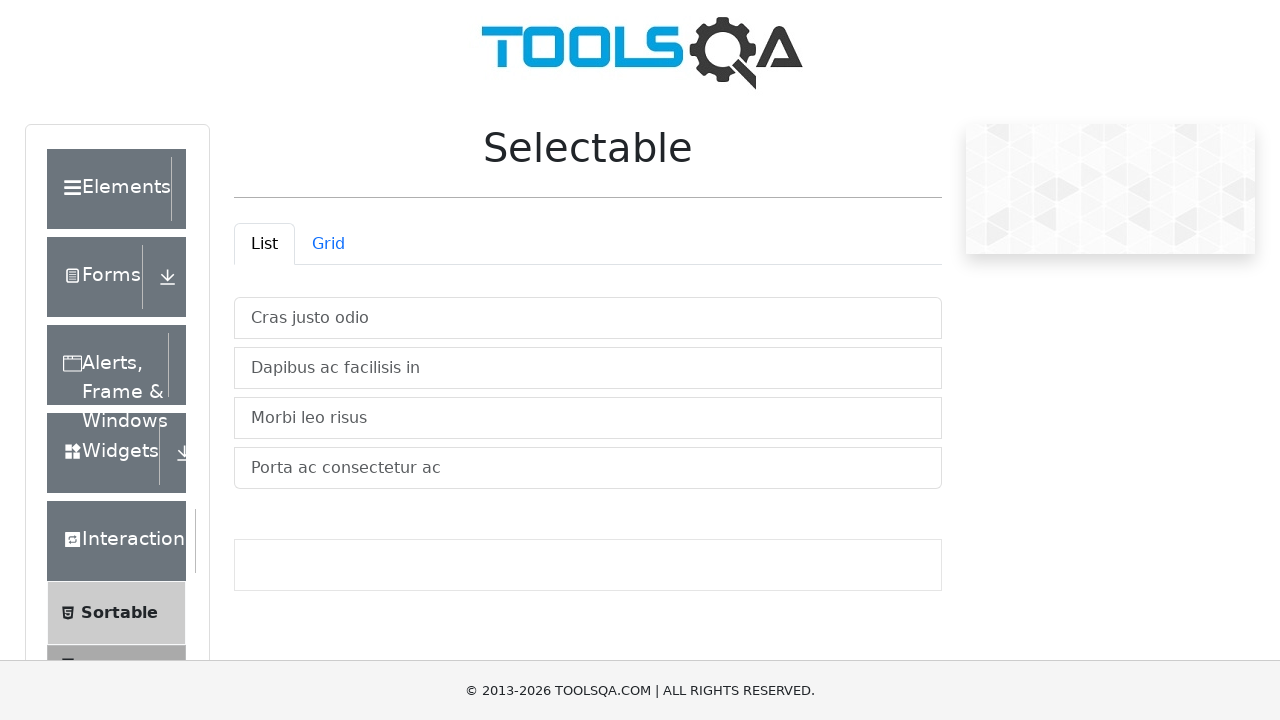

Located all list items in the vertical list container
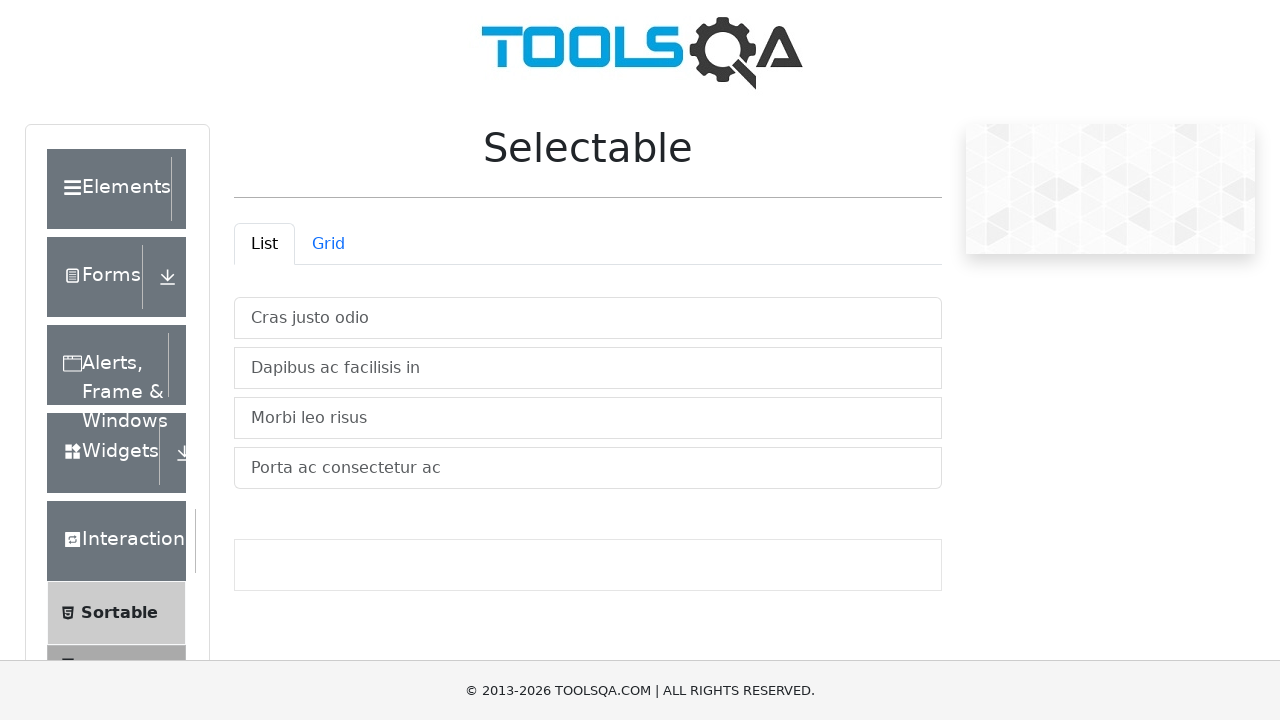

Counted 4 list items to select
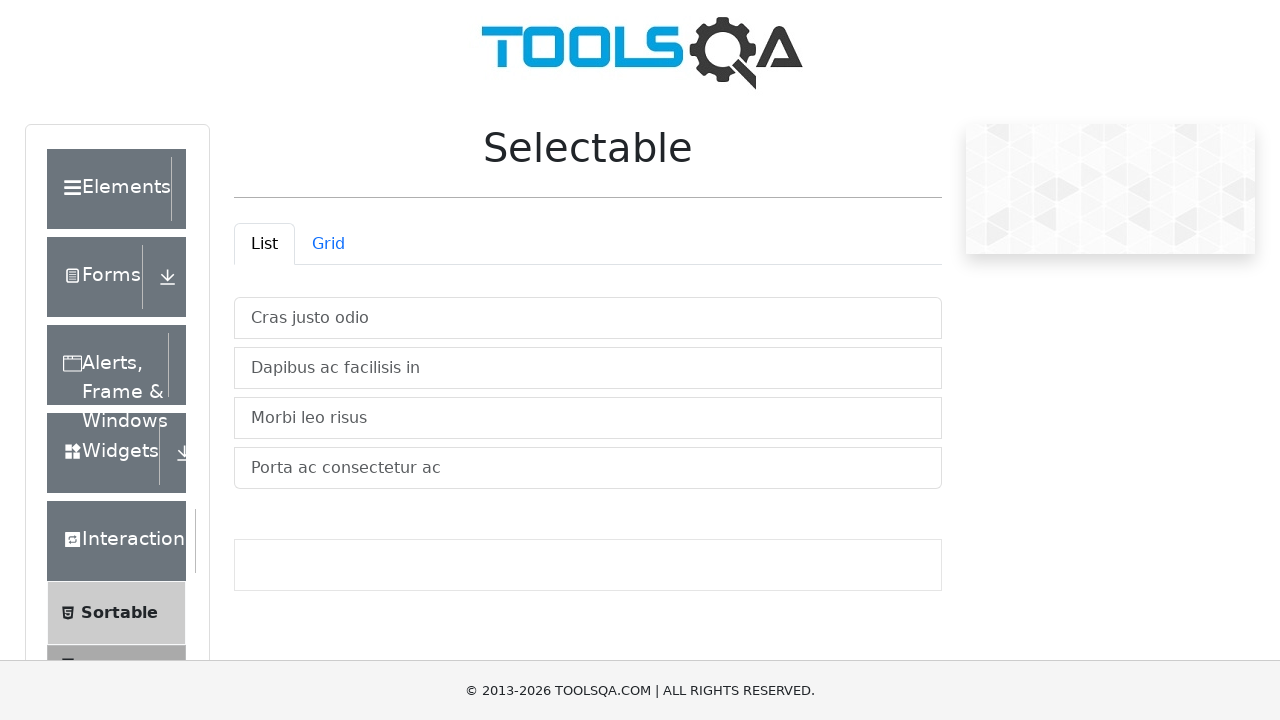

Clicked list item 1 of 4 at (588, 318) on #verticalListContainer li >> nth=0
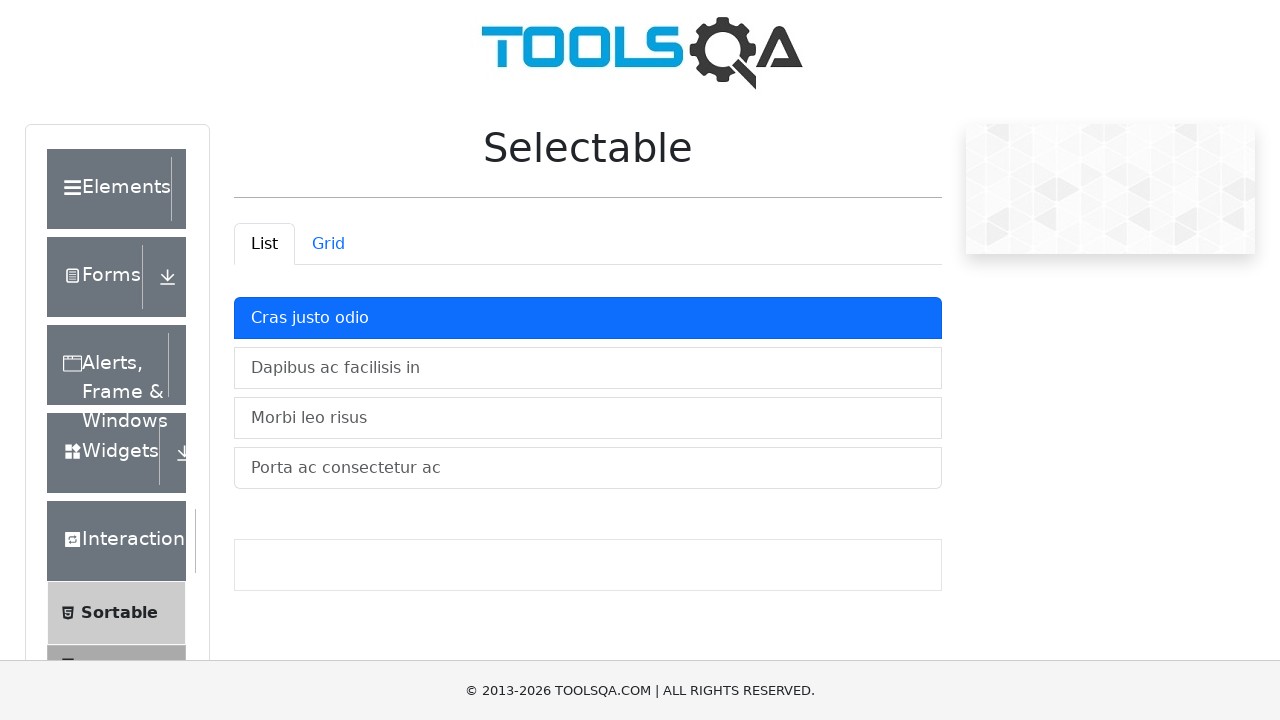

Clicked list item 2 of 4 at (588, 368) on #verticalListContainer li >> nth=1
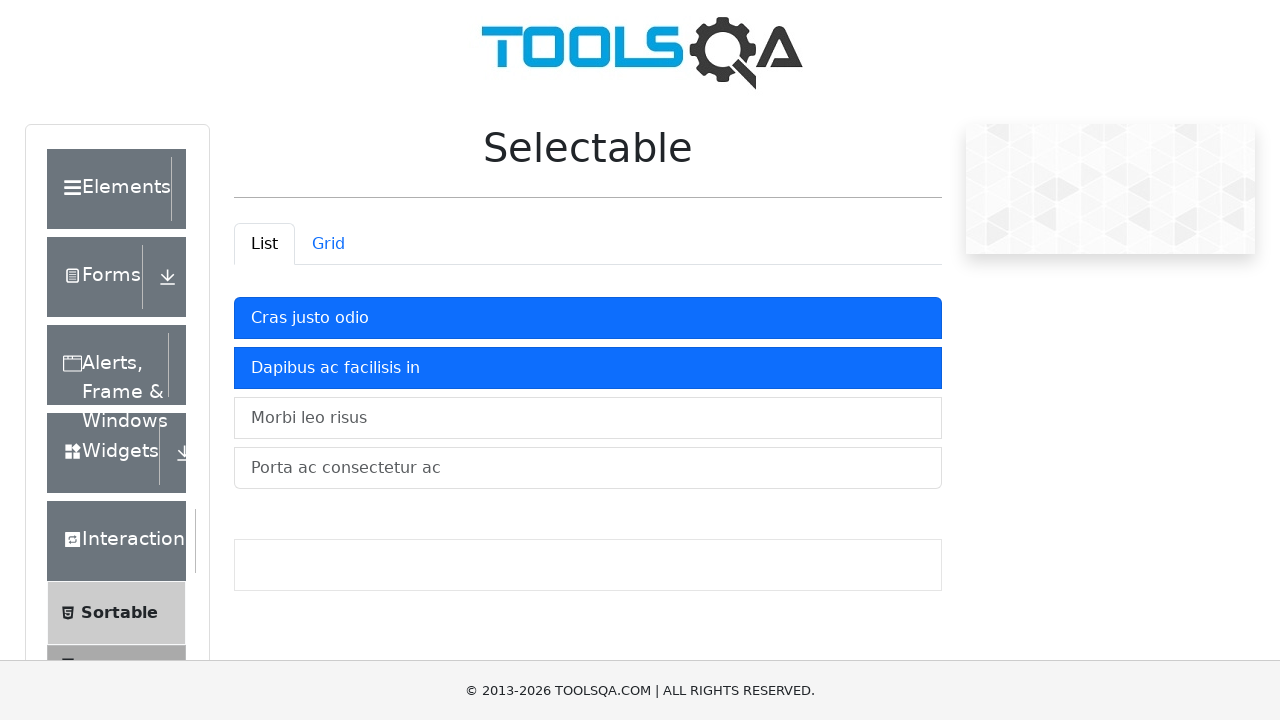

Clicked list item 3 of 4 at (588, 418) on #verticalListContainer li >> nth=2
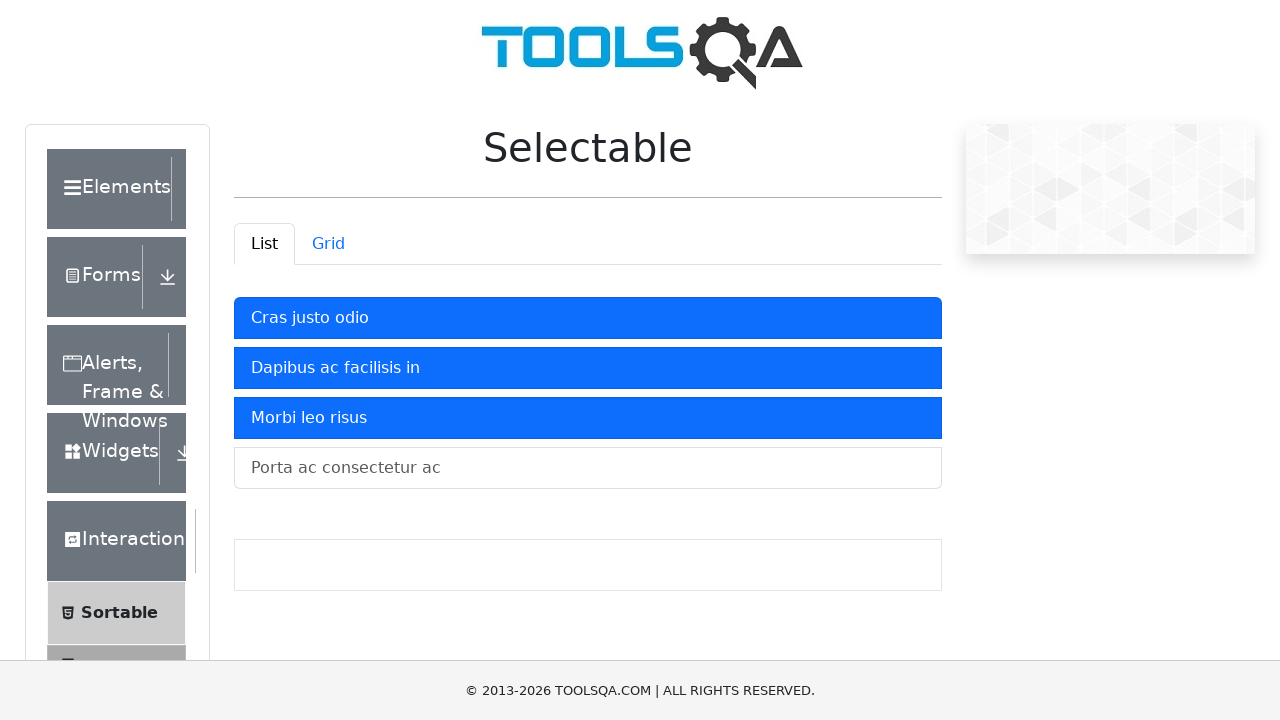

Clicked list item 4 of 4 at (588, 468) on #verticalListContainer li >> nth=3
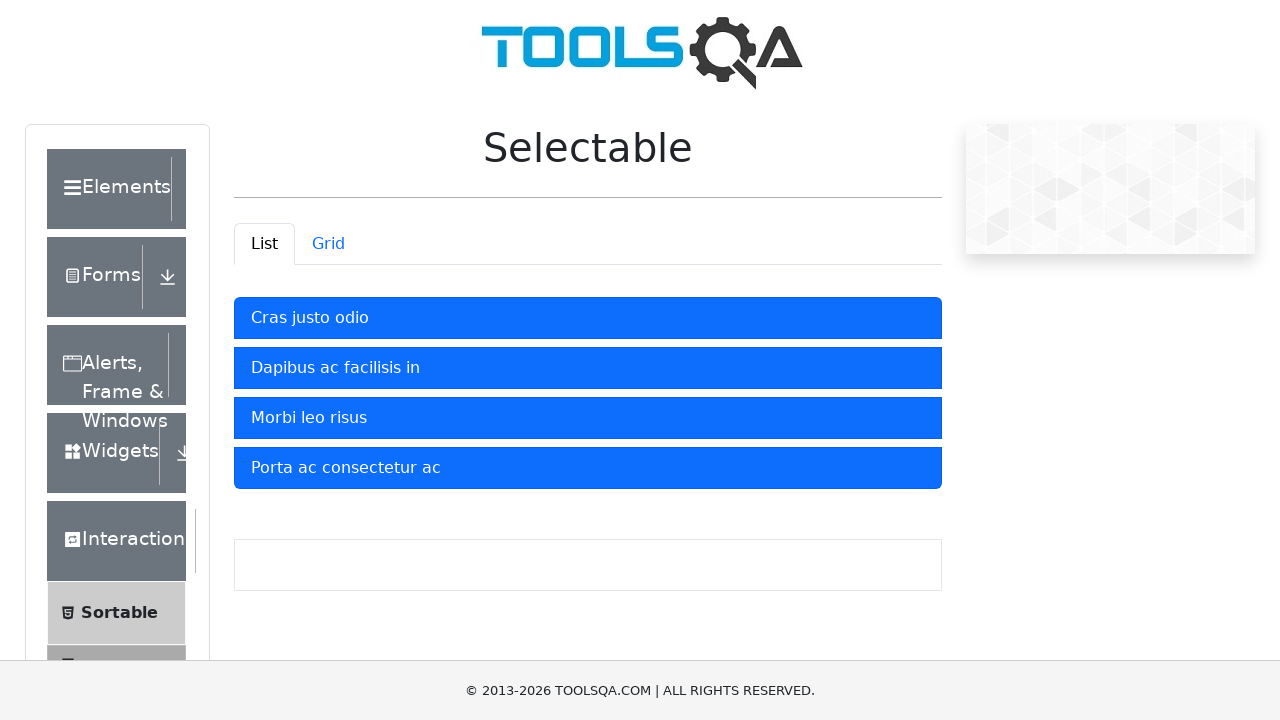

Verified list item 1 has class: mt-2 list-group-item active list-group-item-action
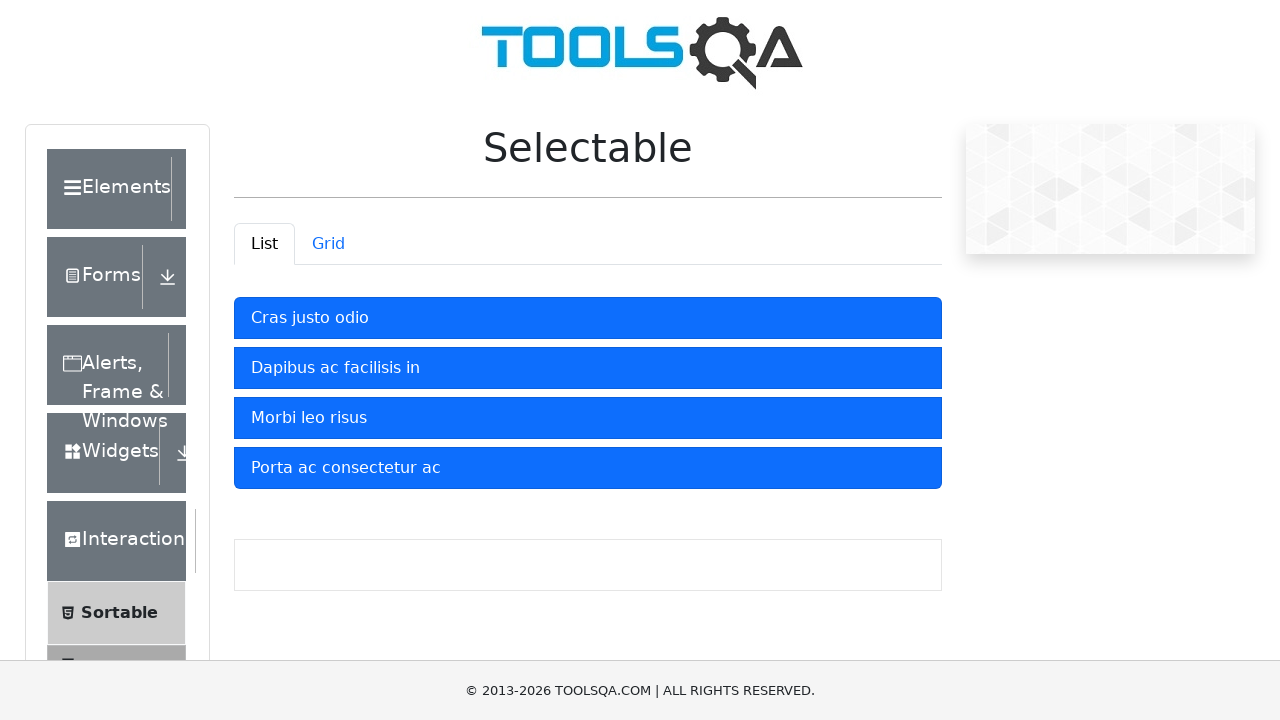

Verified list item 2 has class: mt-2 list-group-item active list-group-item-action
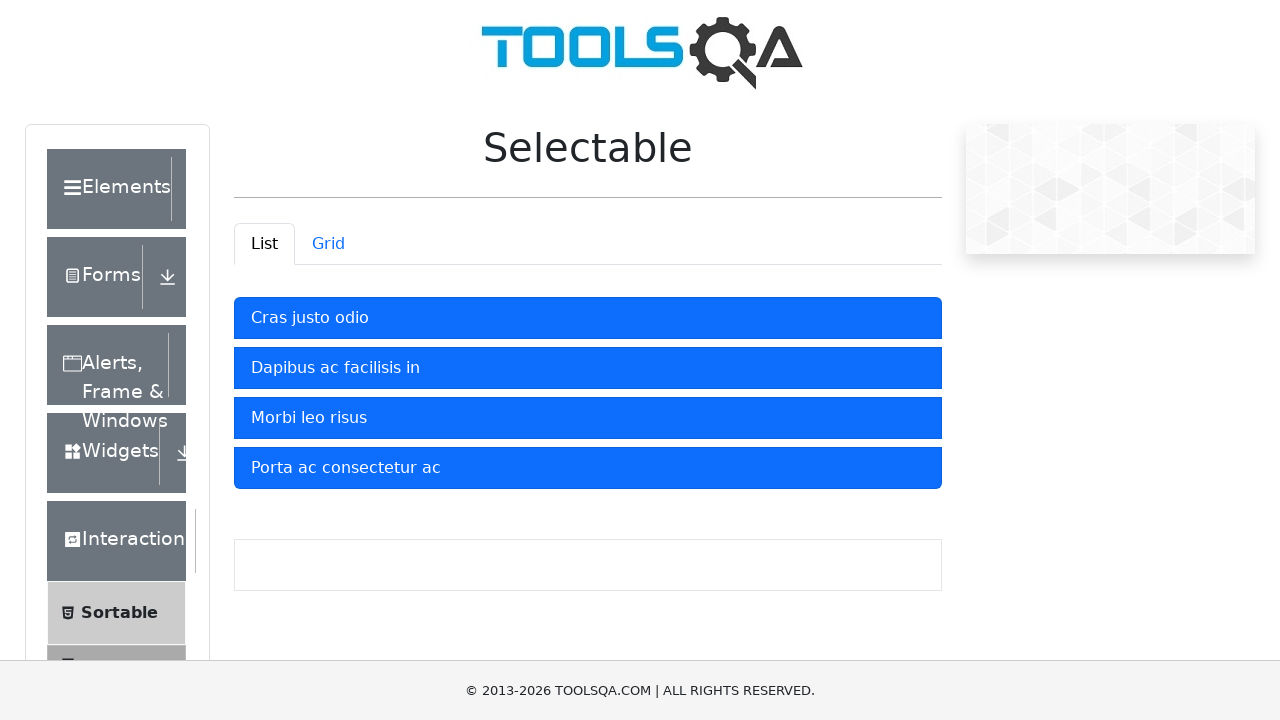

Verified list item 3 has class: mt-2 list-group-item active list-group-item-action
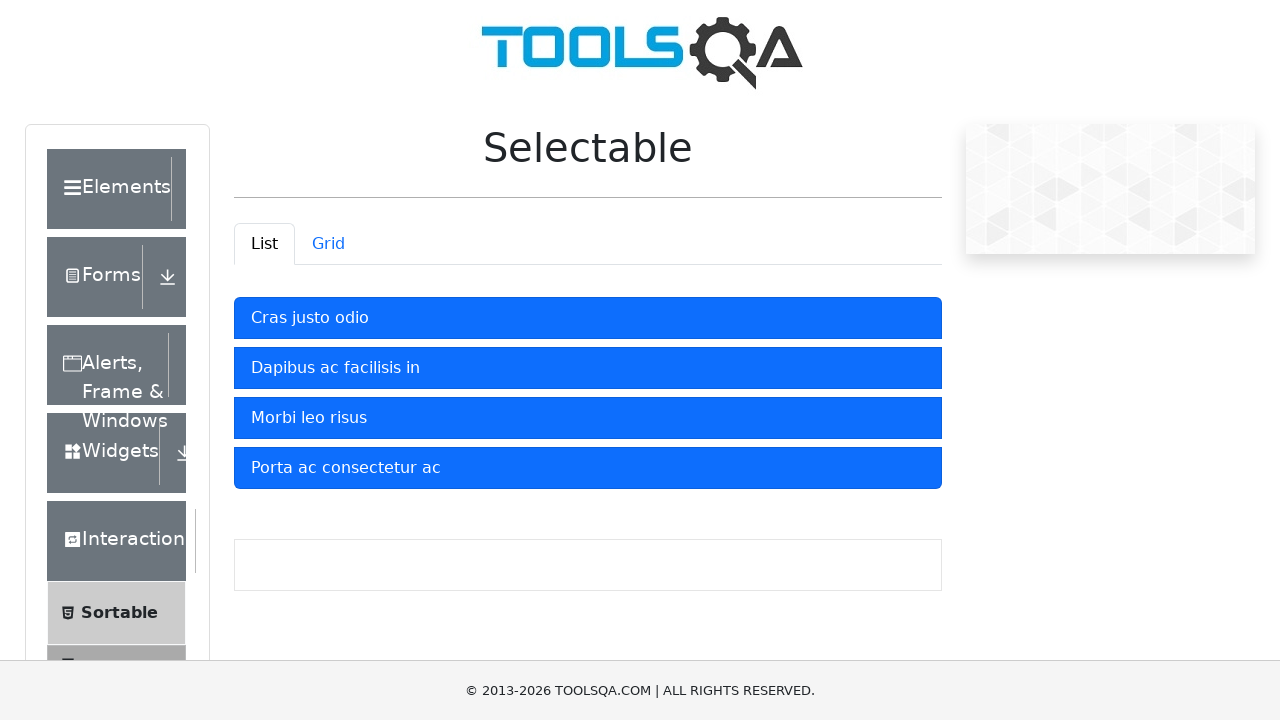

Verified list item 4 has class: mt-2 list-group-item active list-group-item-action
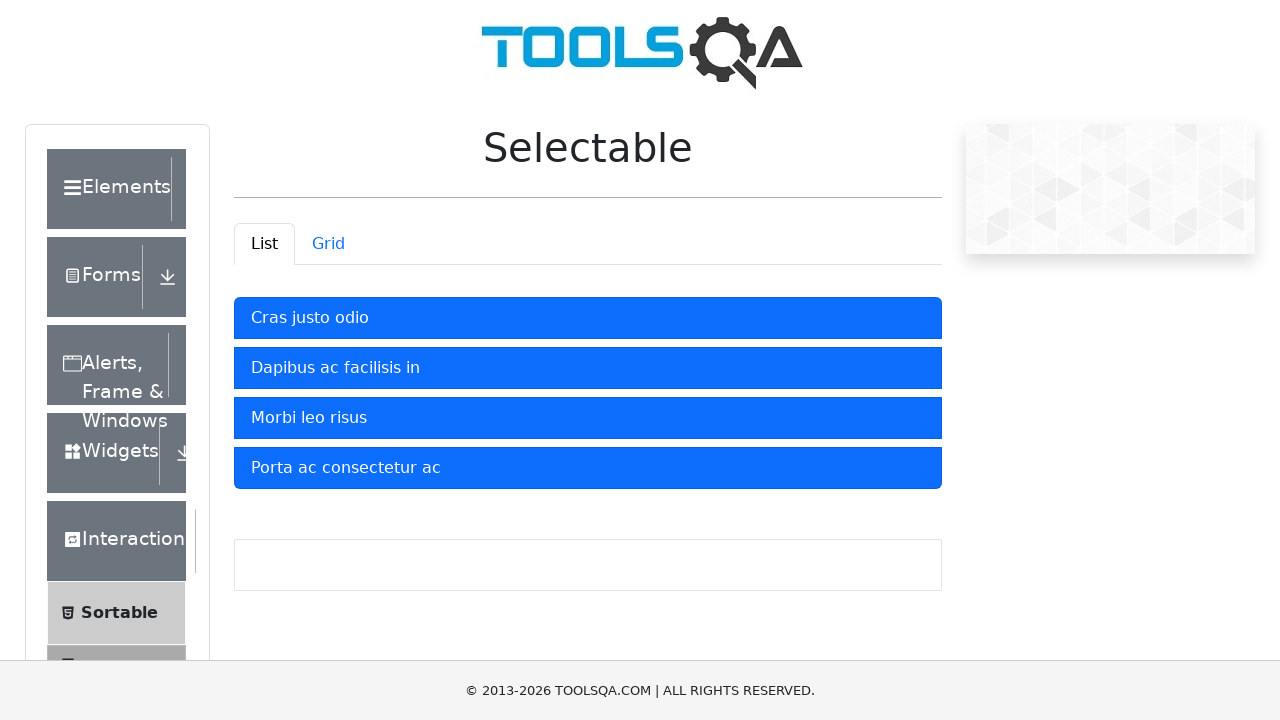

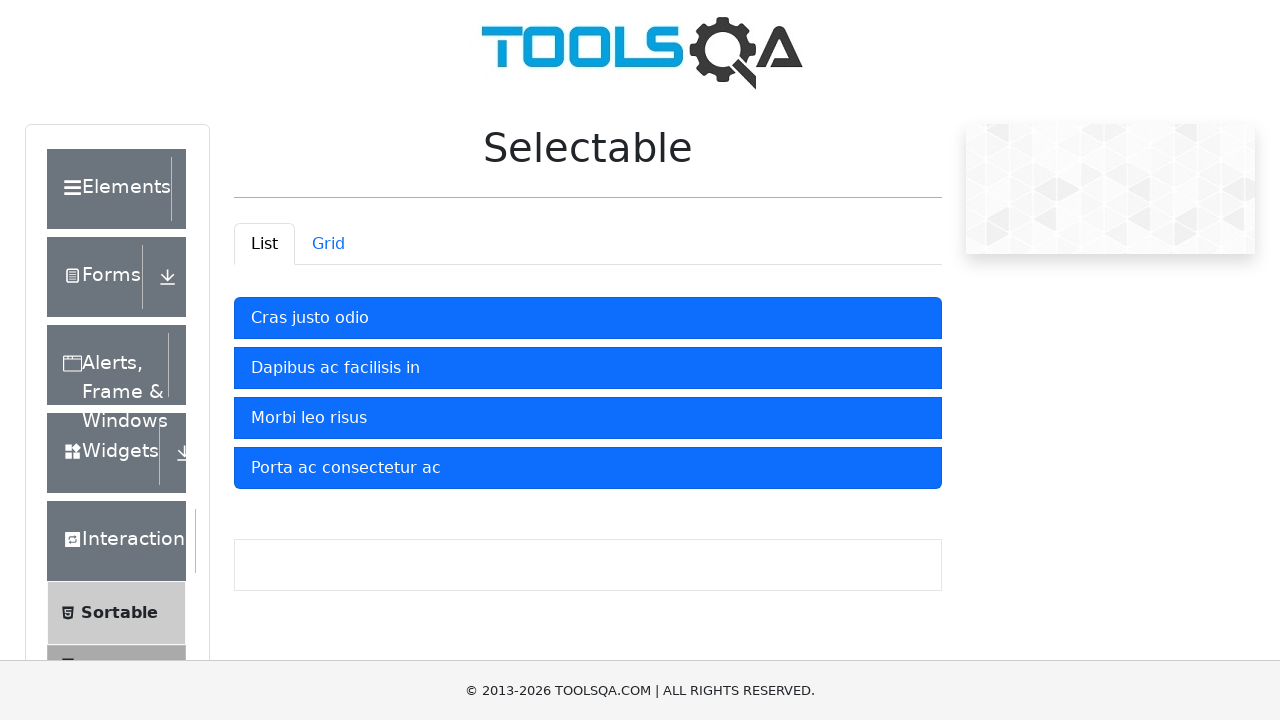